Navigates to JPL Space images page and clicks the full image button to view the featured Mars image

Starting URL: https://data-class-jpl-space.s3.amazonaws.com/JPL_Space/index.html

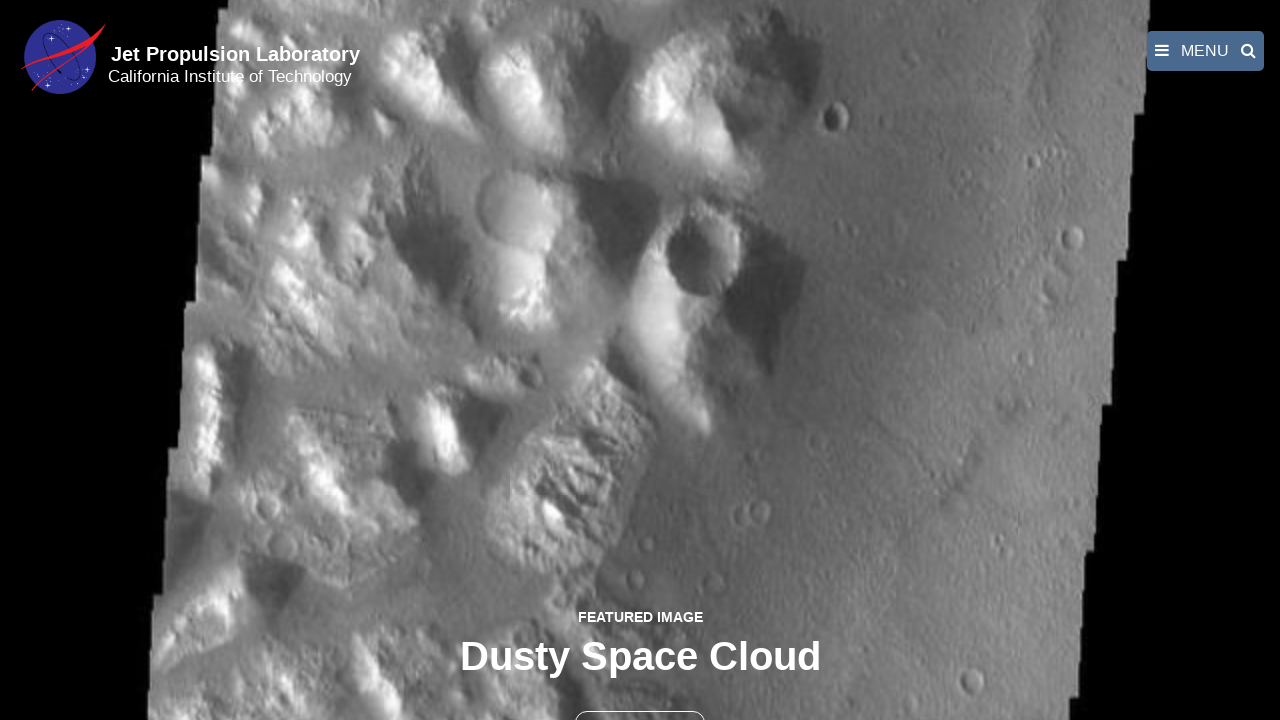

Navigated to JPL Space images page
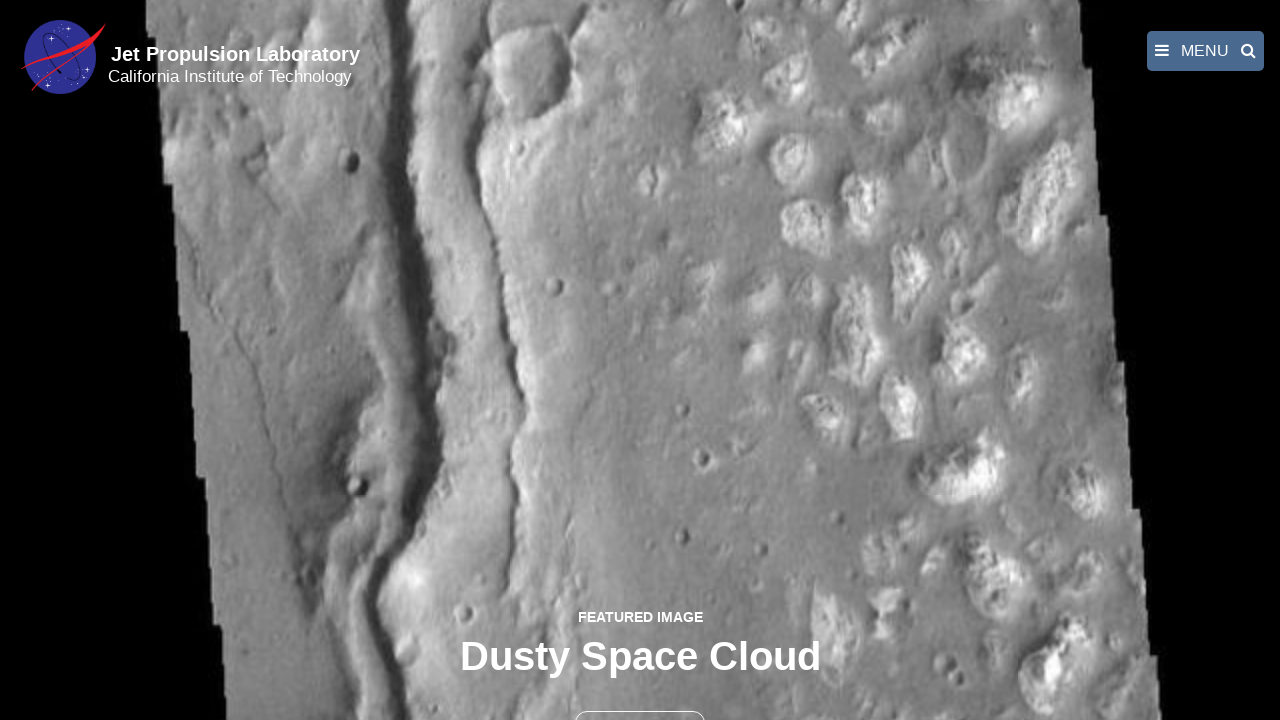

Clicked the full image button to view featured Mars image at (640, 699) on xpath=//html/body/div[1]/div/a/button
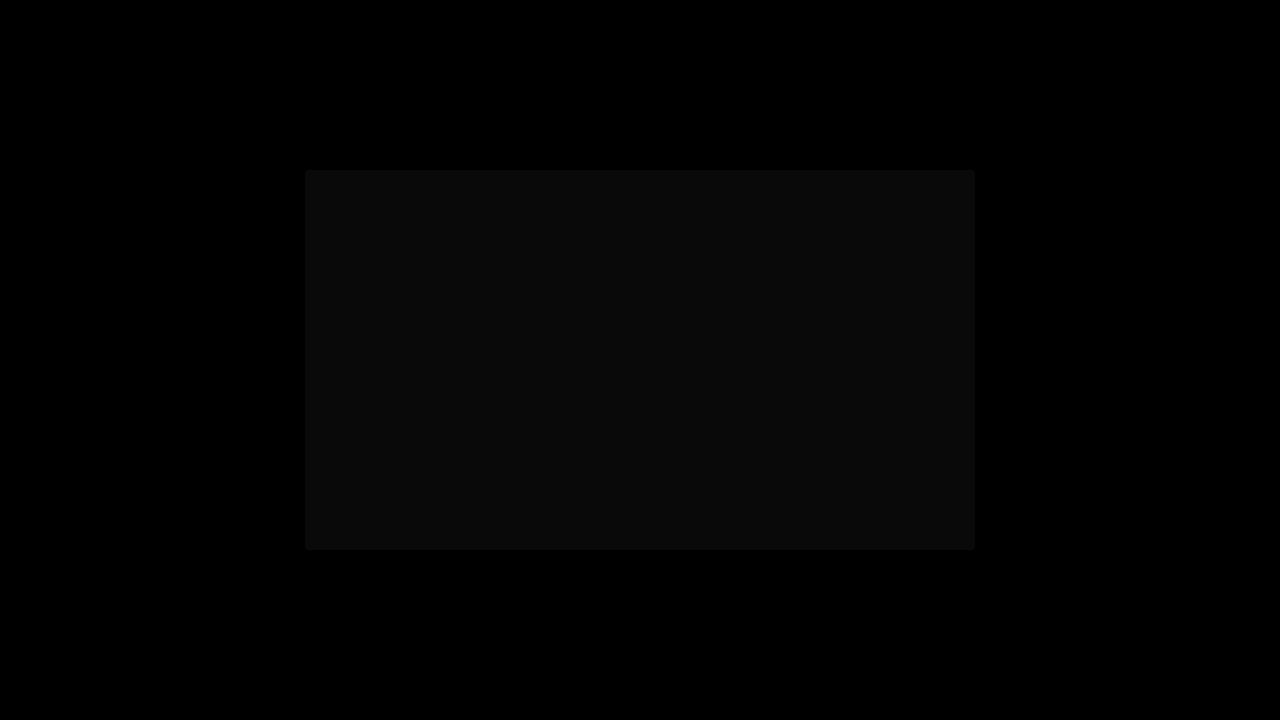

Featured Mars image loaded in fancybox viewer
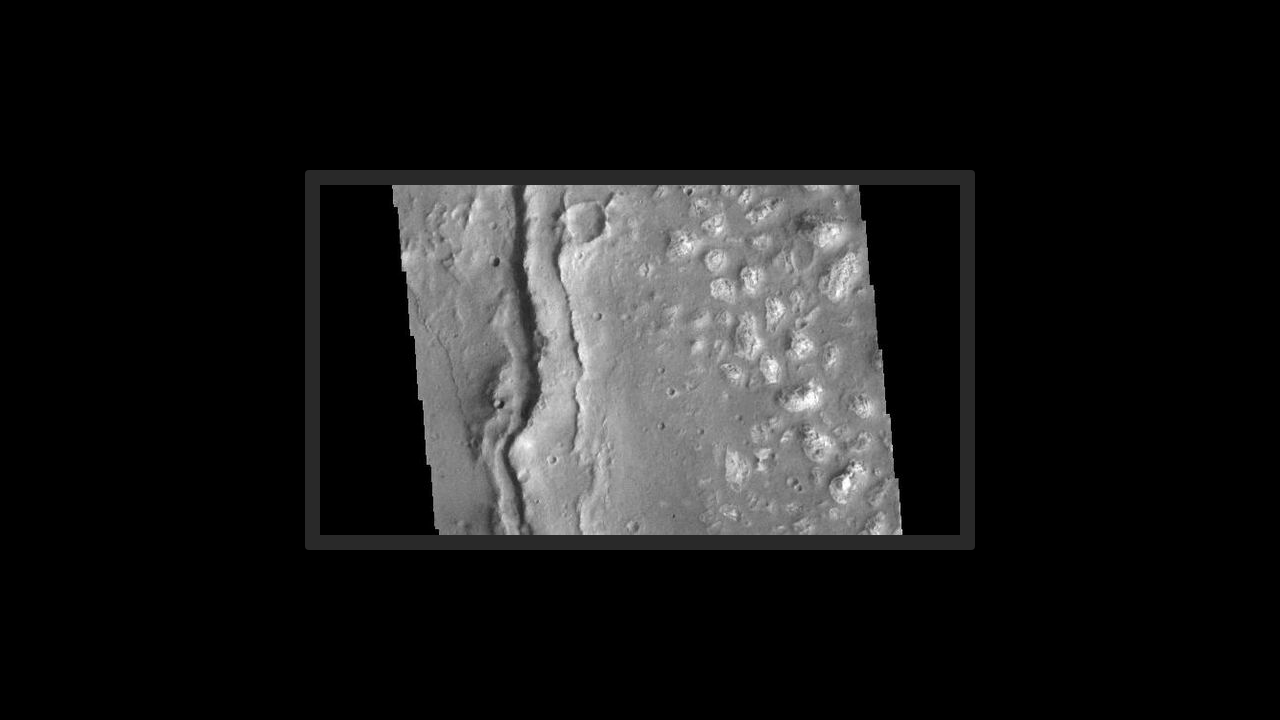

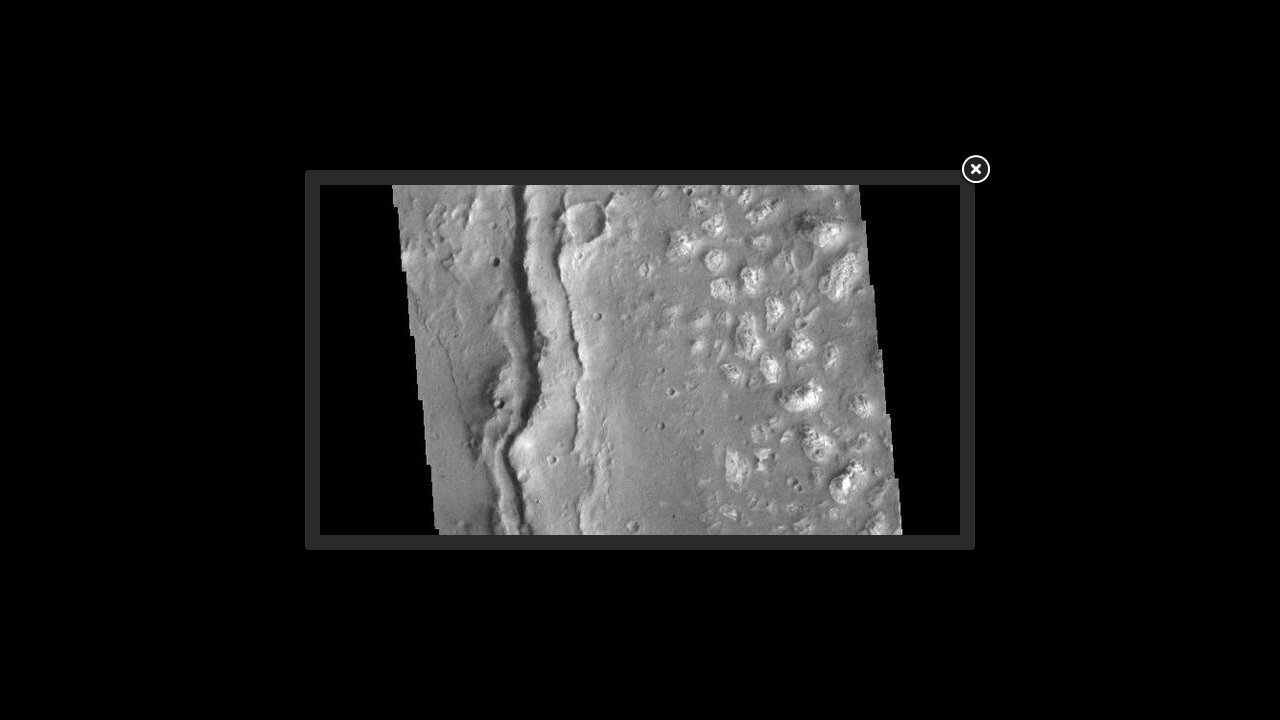